Navigates to PSPTech website and verifies that the page title matches the expected title

Starting URL: https://psptech.net/

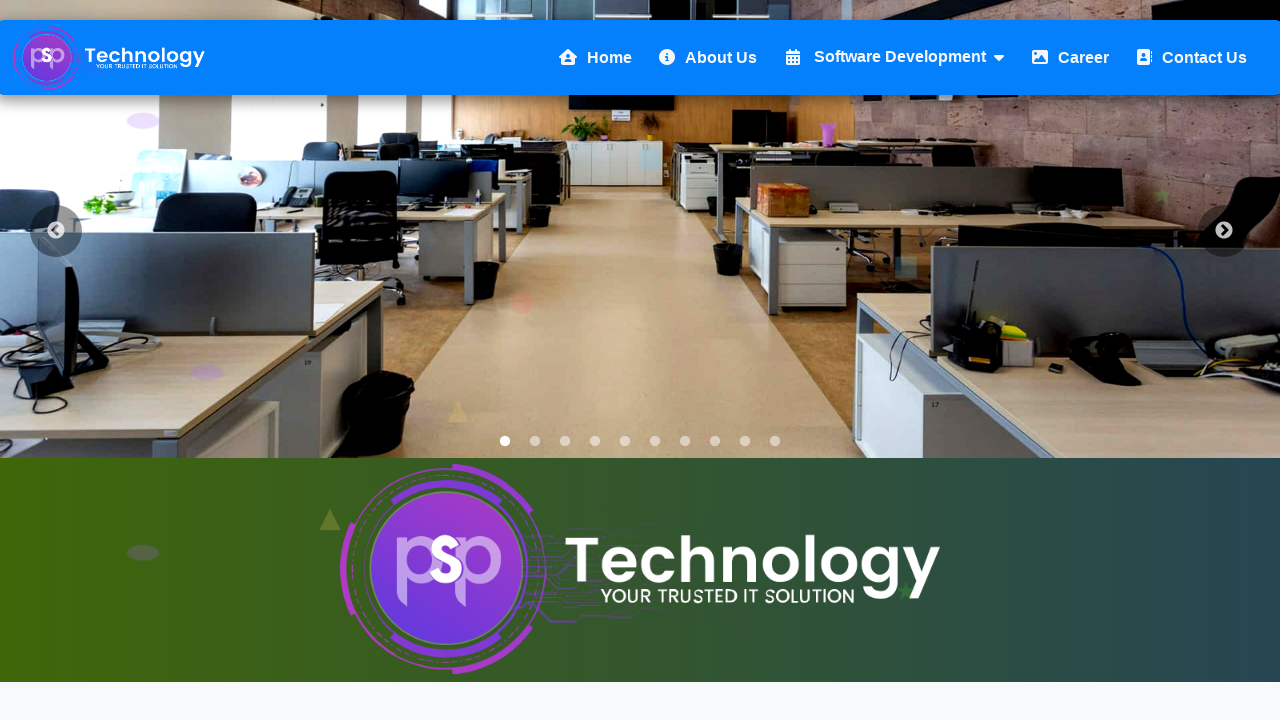

Retrieved page title from PSPTech website
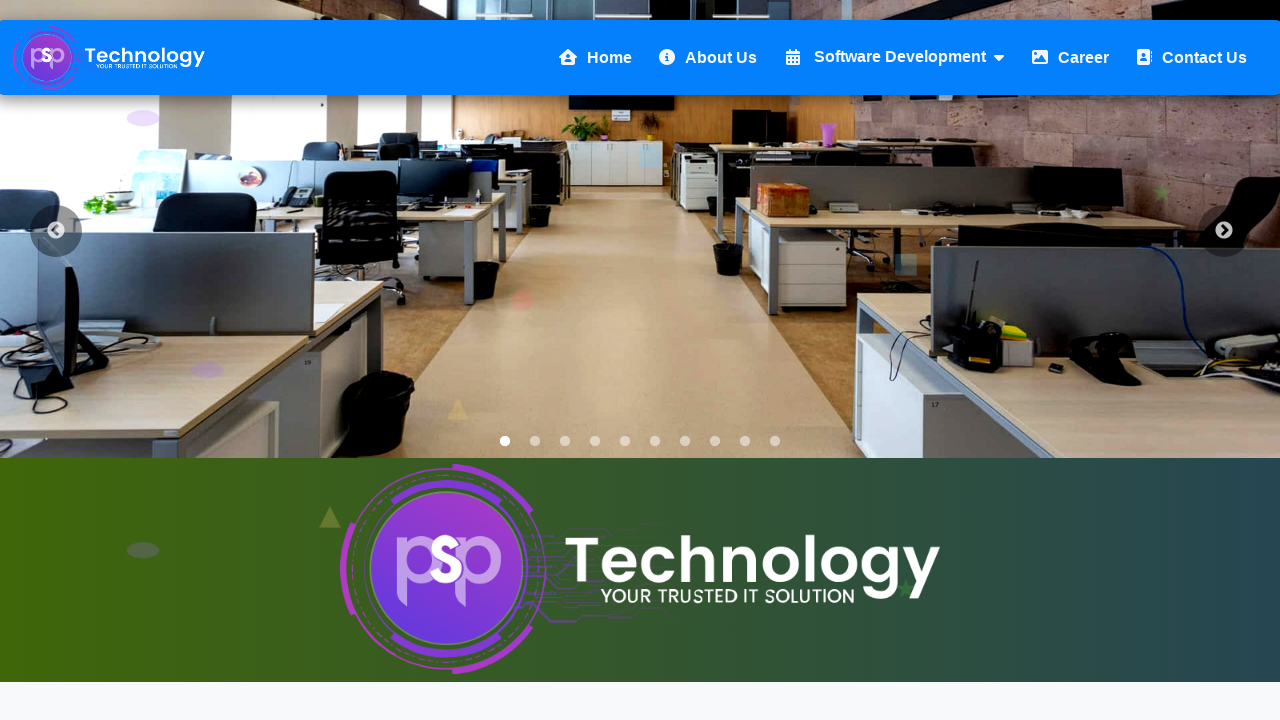

Page title mismatch - Expected: PSPTech ? PSP Technology | Websites | Apps | Digital Solution, Actual: PSP Technology
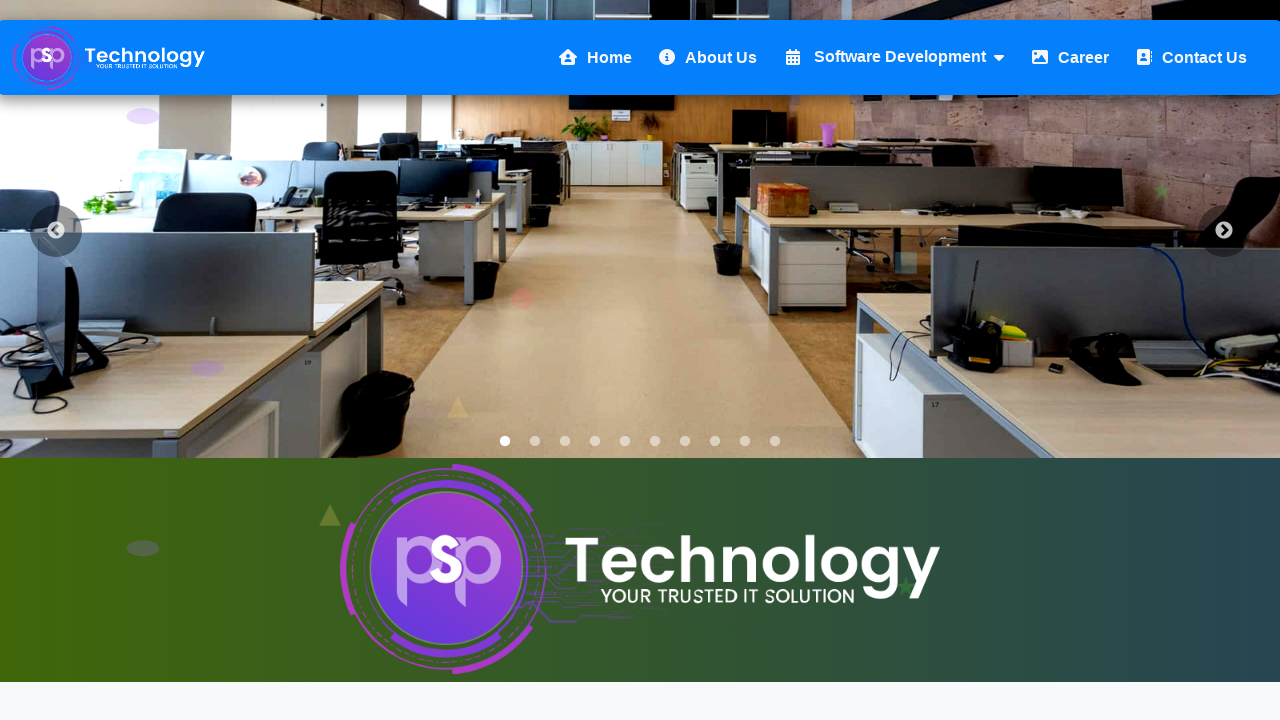

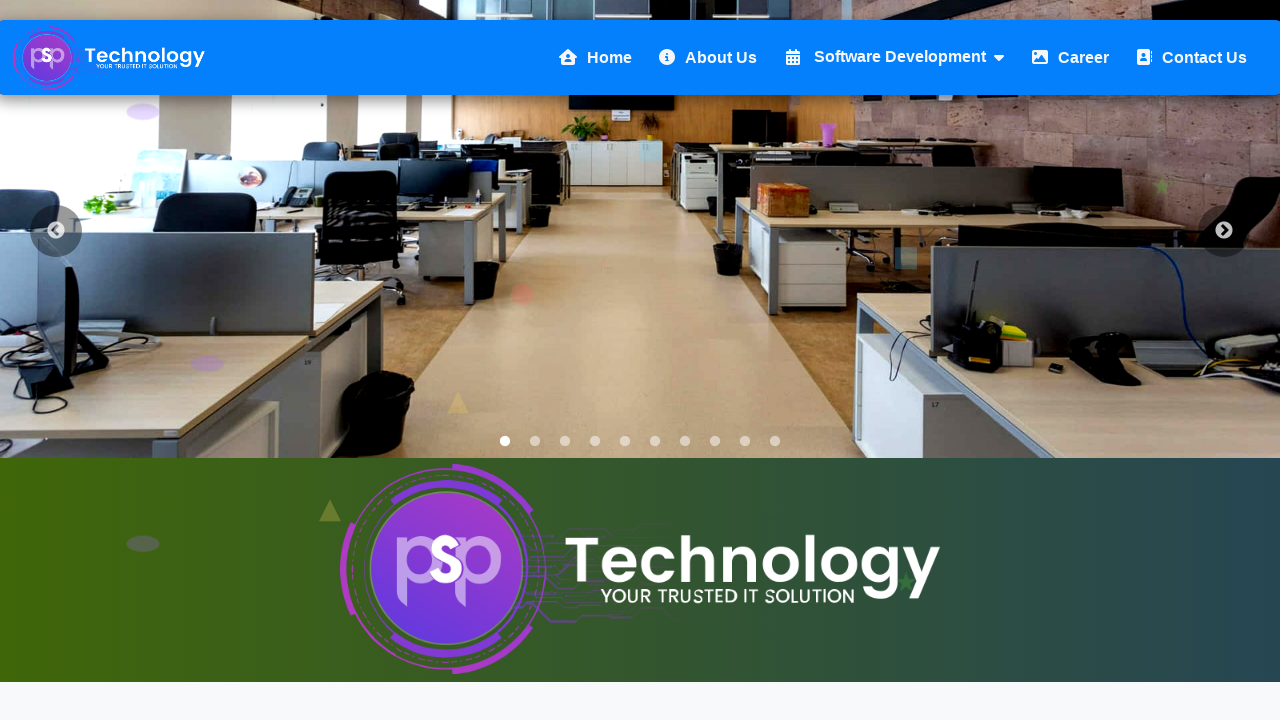